Tests dropdown selection functionality by selecting a value from a dropdown menu

Starting URL: https://www.globalsqa.com/demo-site/select-dropdown-menu/

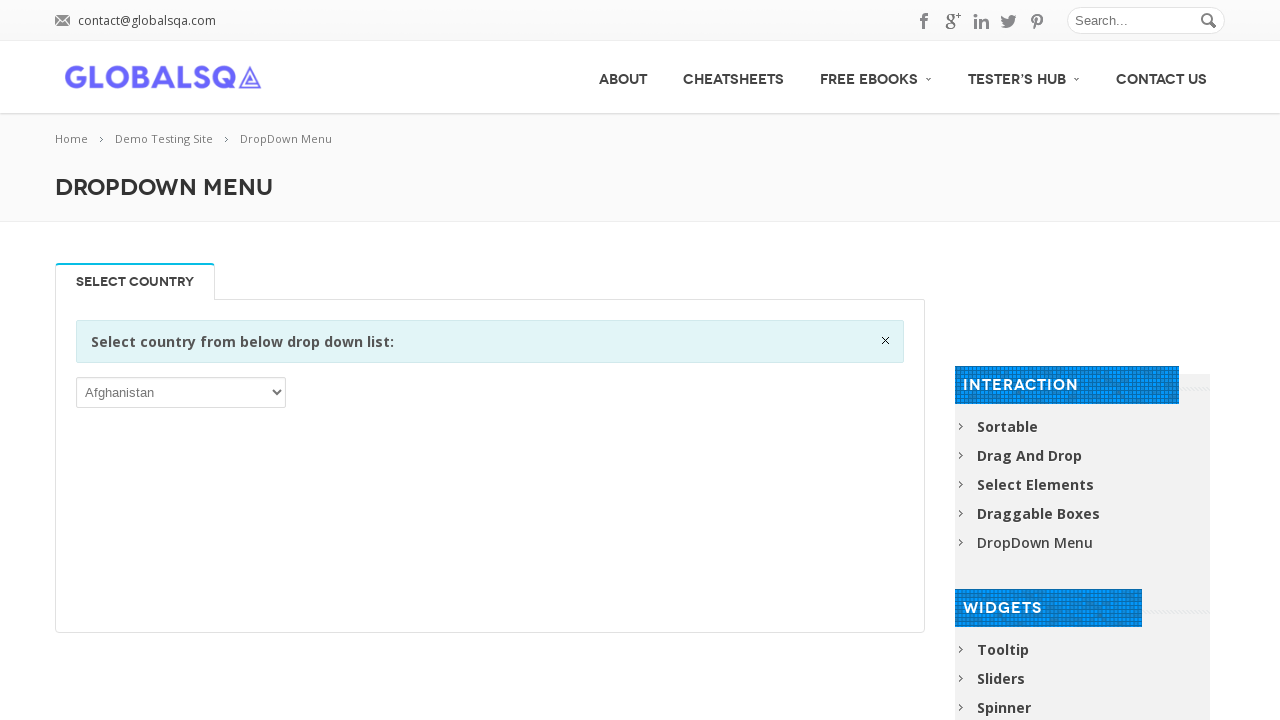

Waited for dropdown menu to be present on the page
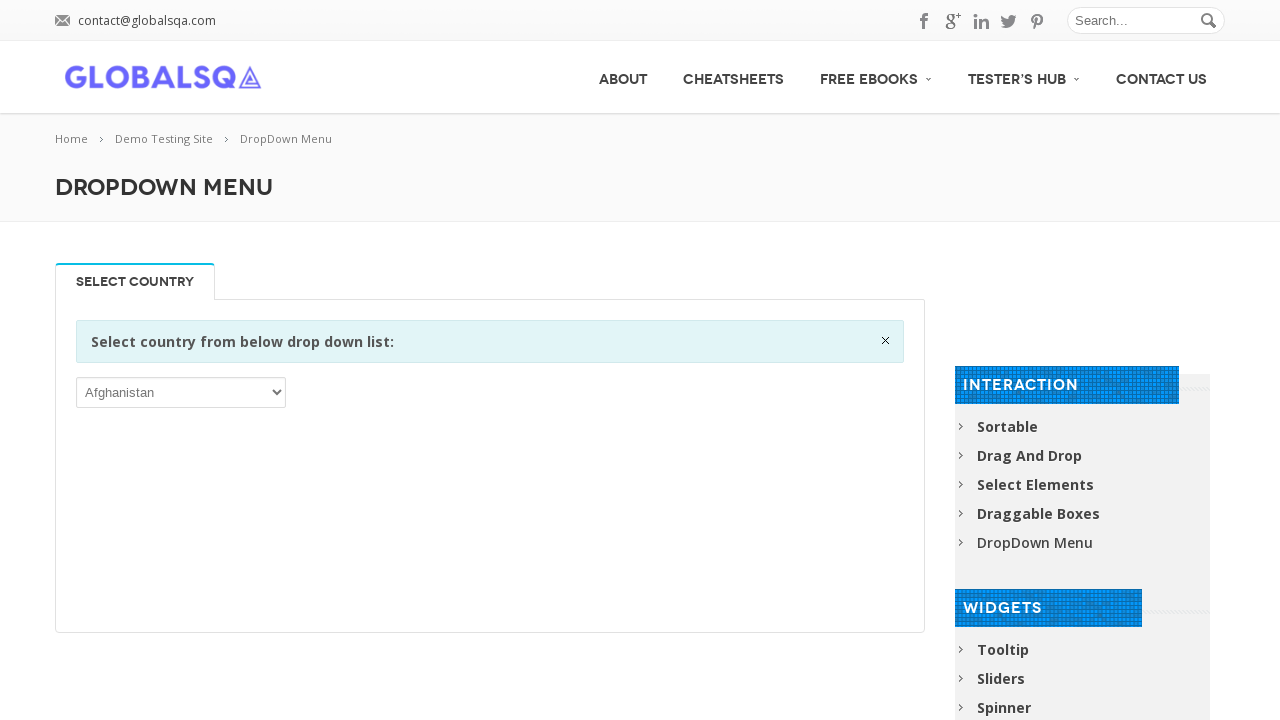

Selected 'USA' from the dropdown menu on //select
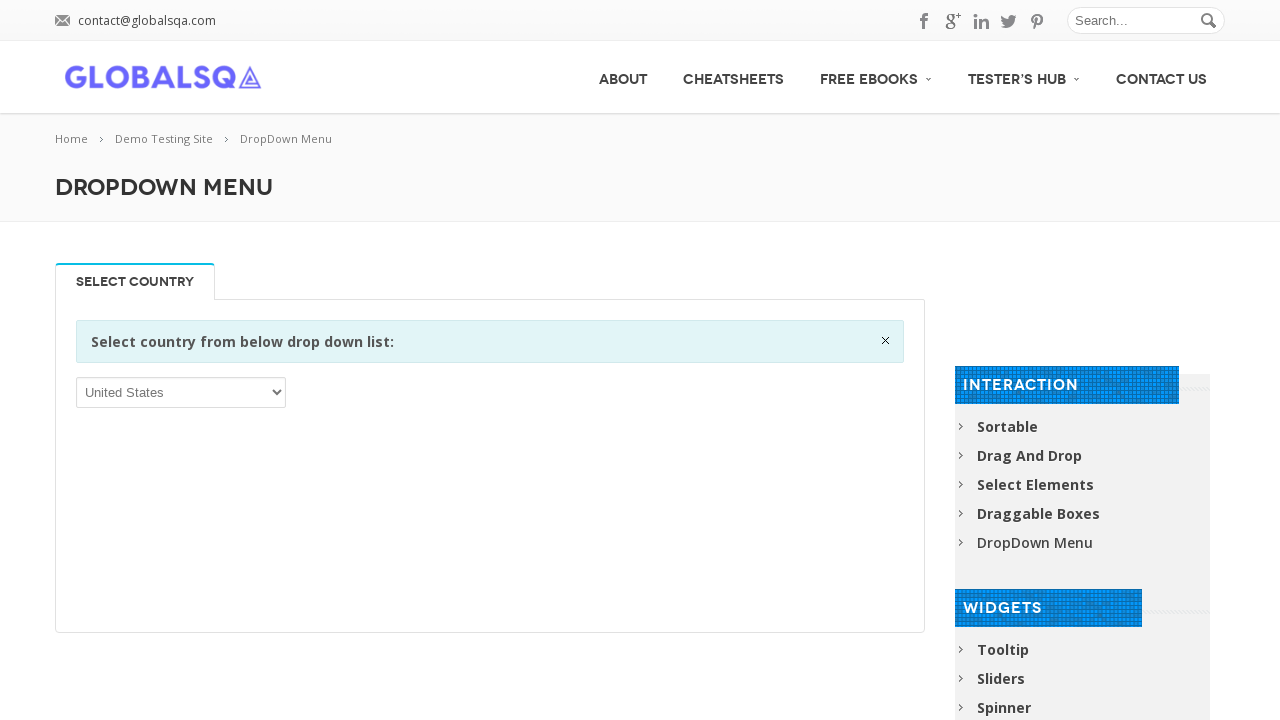

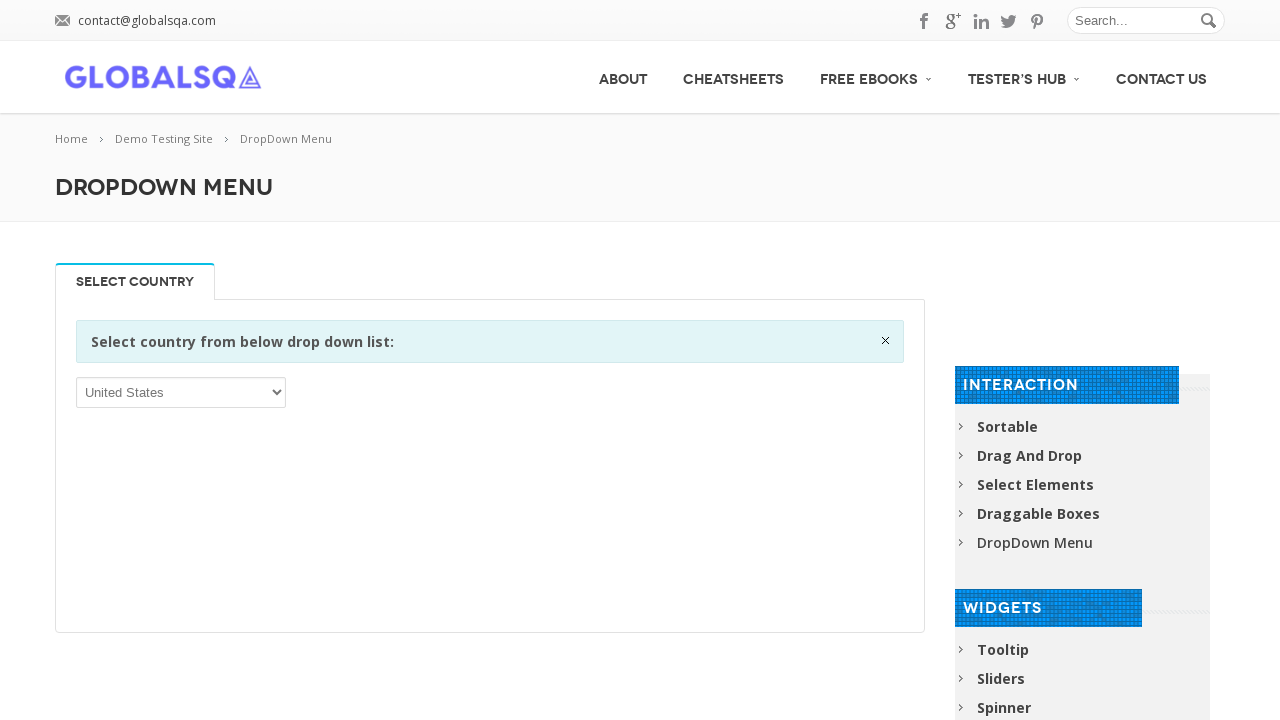